Tests iframe handling by navigating to Oracle Java documentation and clicking a link within a frame element

Starting URL: https://docs.oracle.com/javase/8/docs/api/

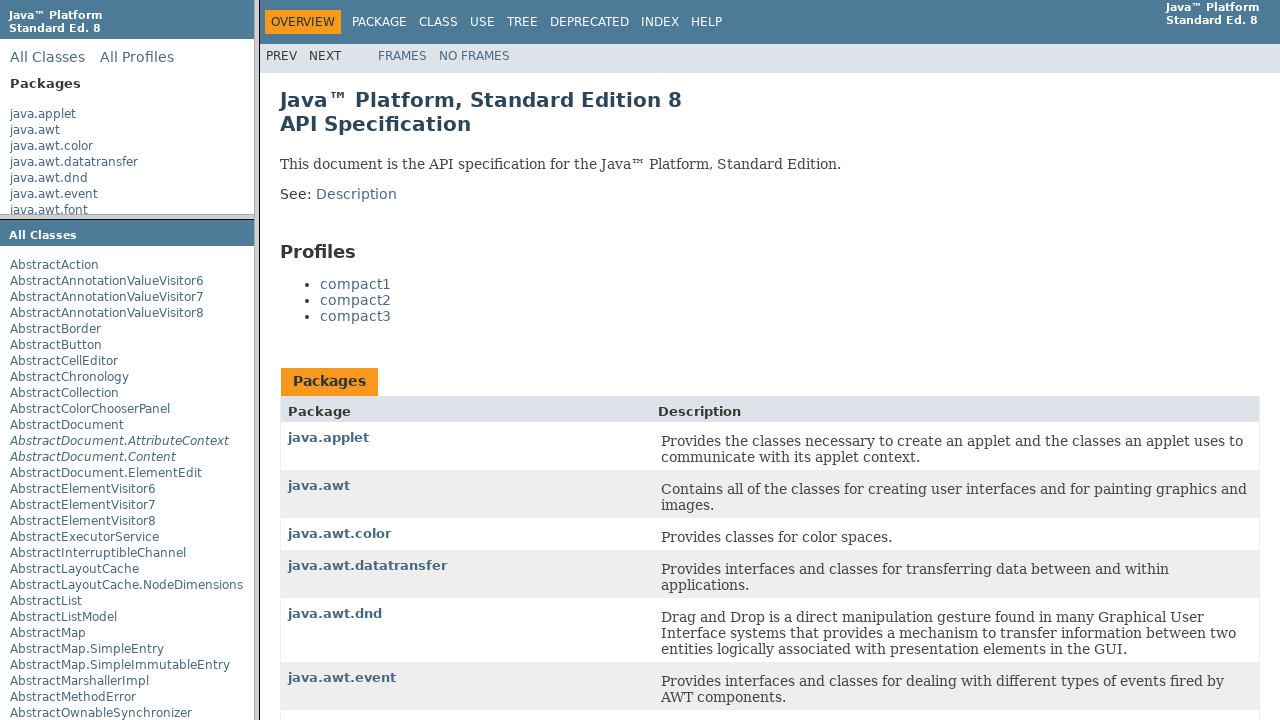

Located the packageListFrame iframe element
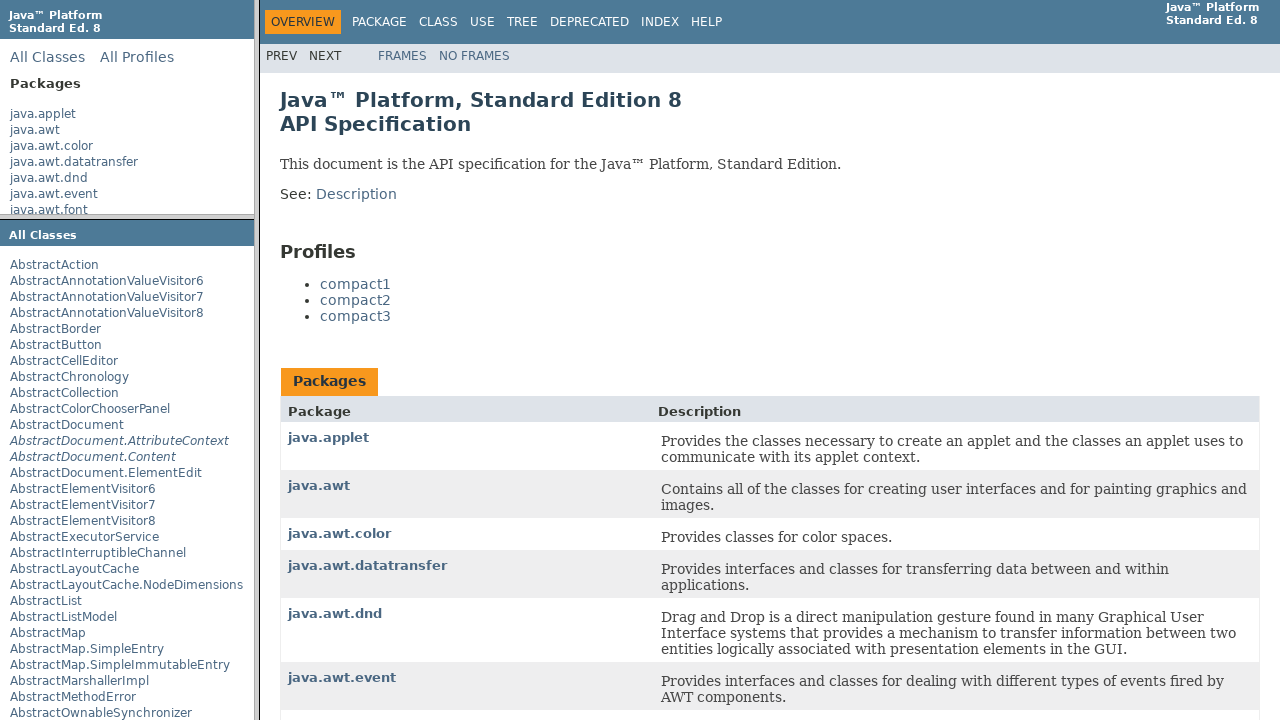

Clicked the java.applet link within the iframe at (43, 114) on xpath=//frame[@name='packageListFrame'] >> internal:control=enter-frame >> xpath
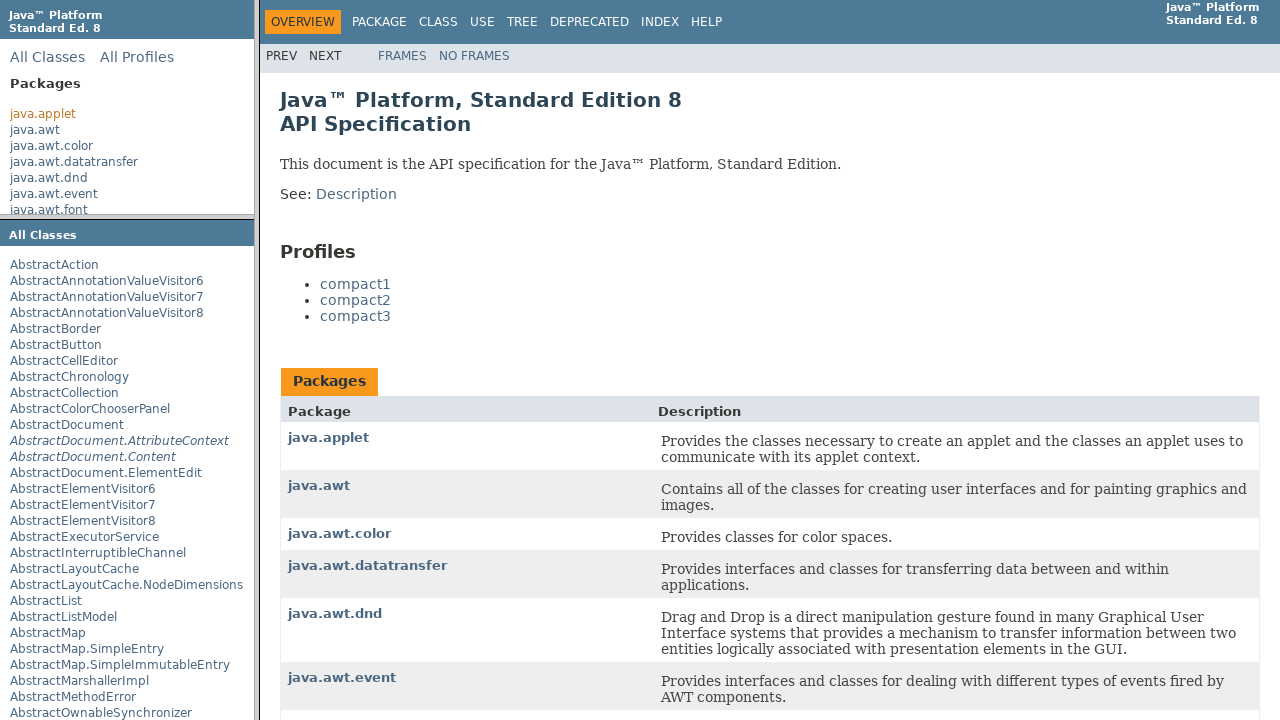

Waited 2 seconds for the action to complete
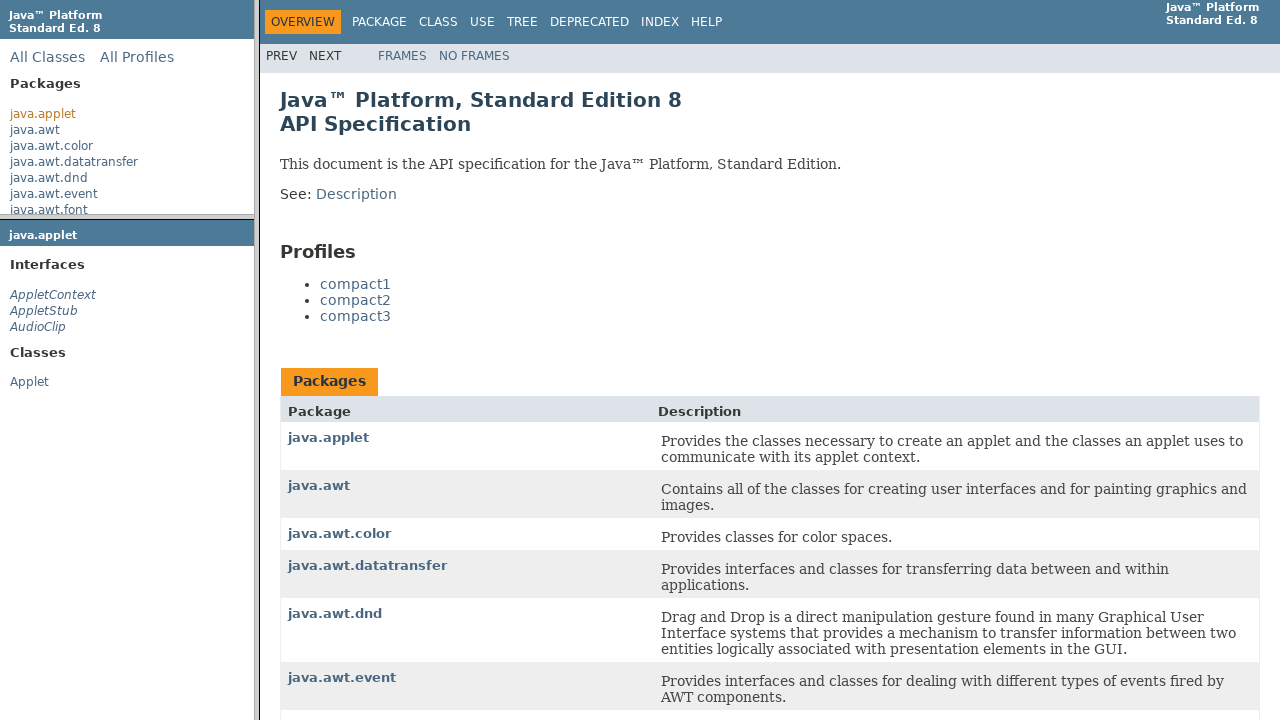

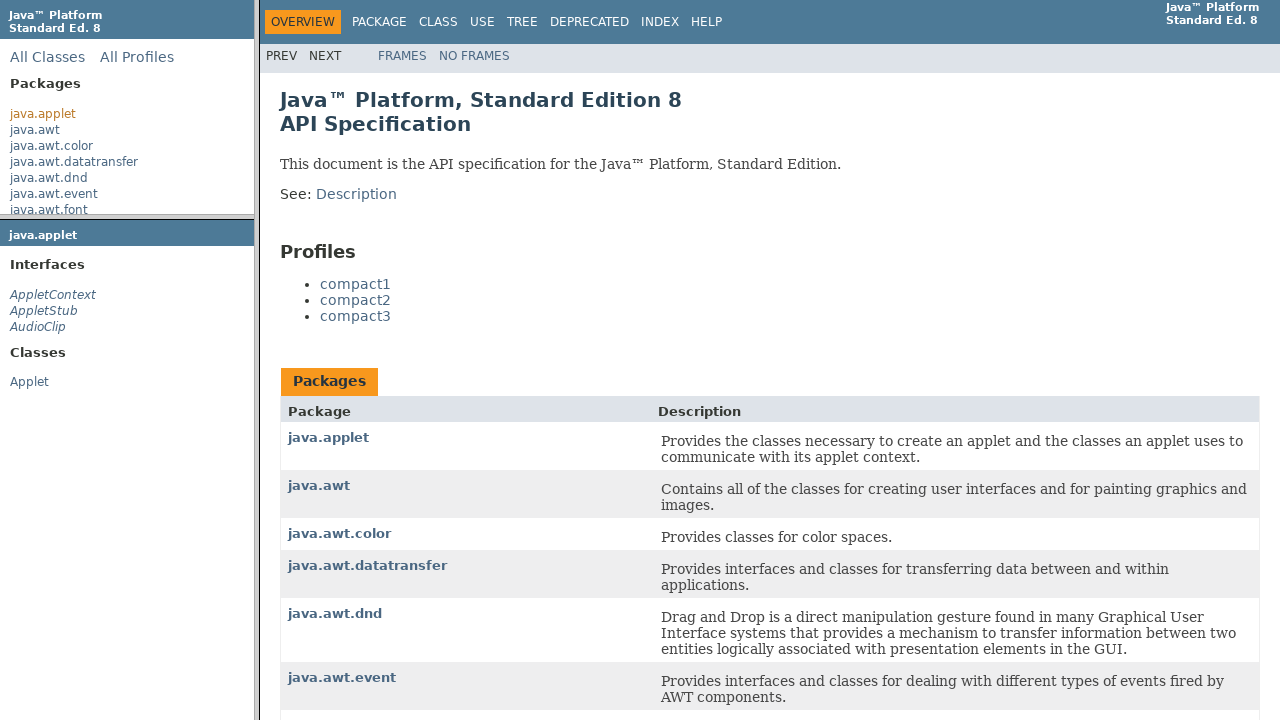